Mocks the fruits API endpoint with a custom response and verifies that the mocked fruit name appears on the page.

Starting URL: https://demo.playwright.dev/api-mocking

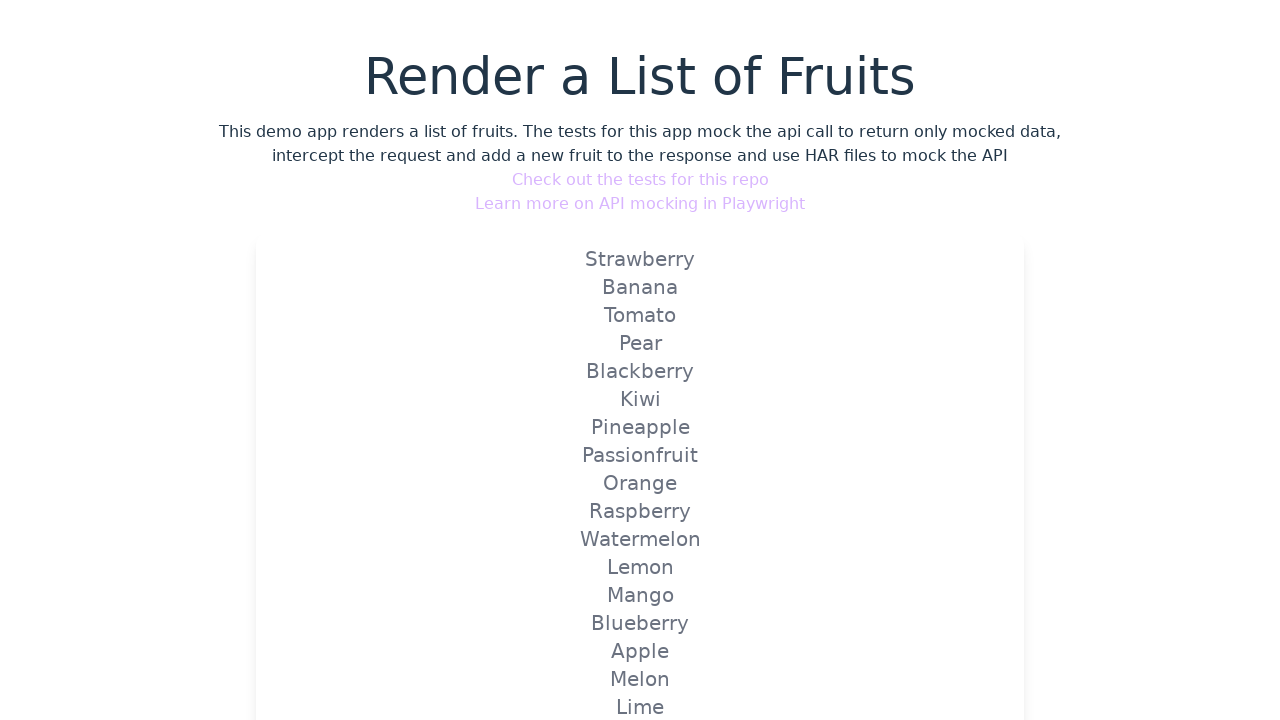

Mocked fruits API endpoint to return custom Strawberry response
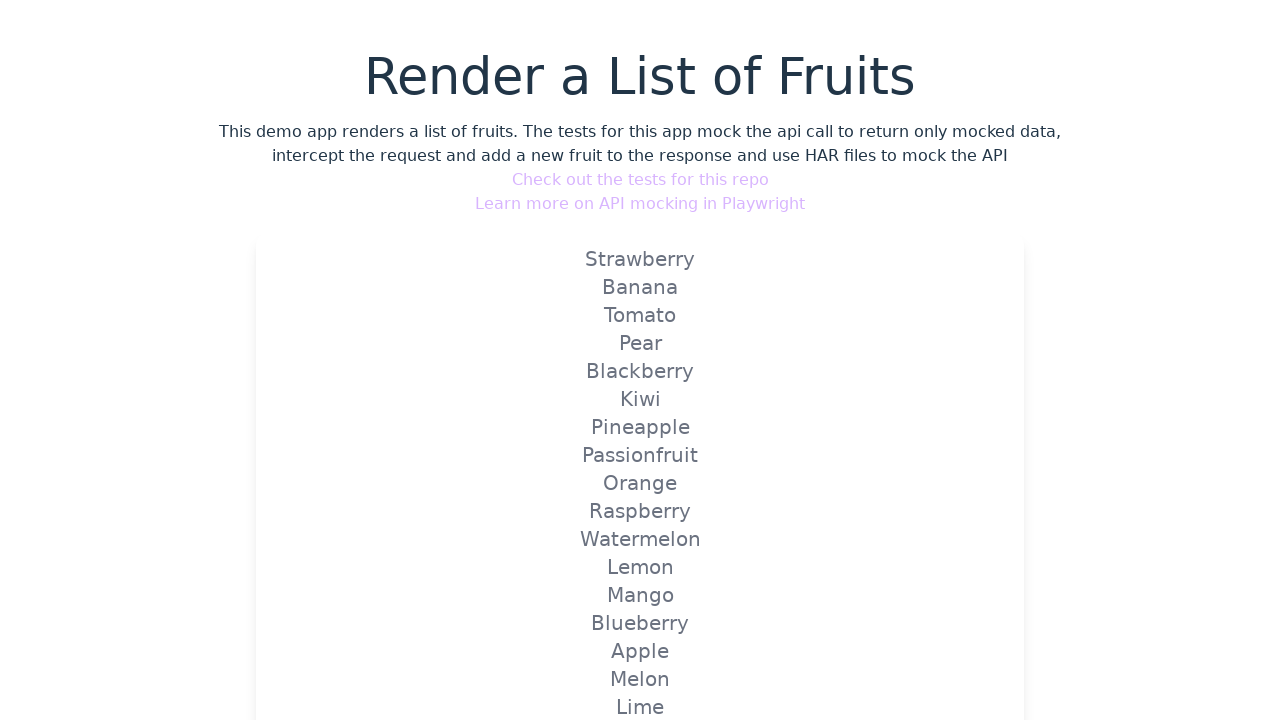

Navigated to API mocking demo page
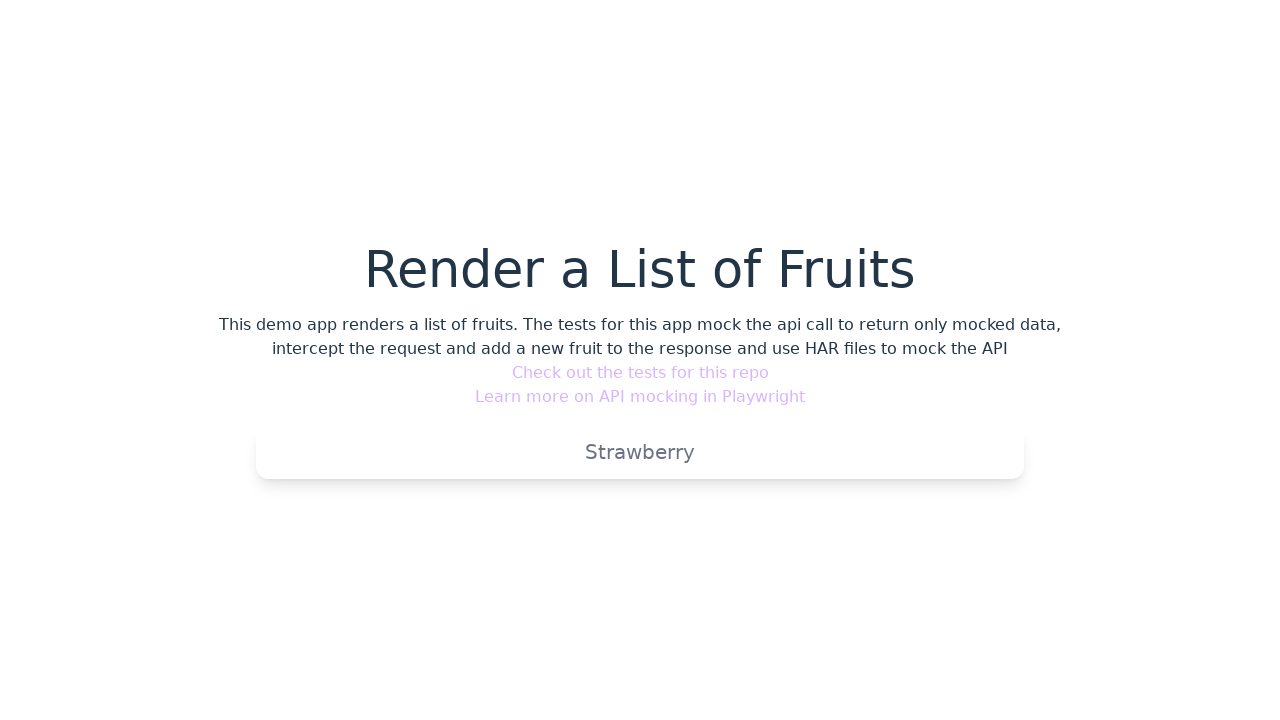

Verified that mocked fruit 'Strawberry' appears on the page
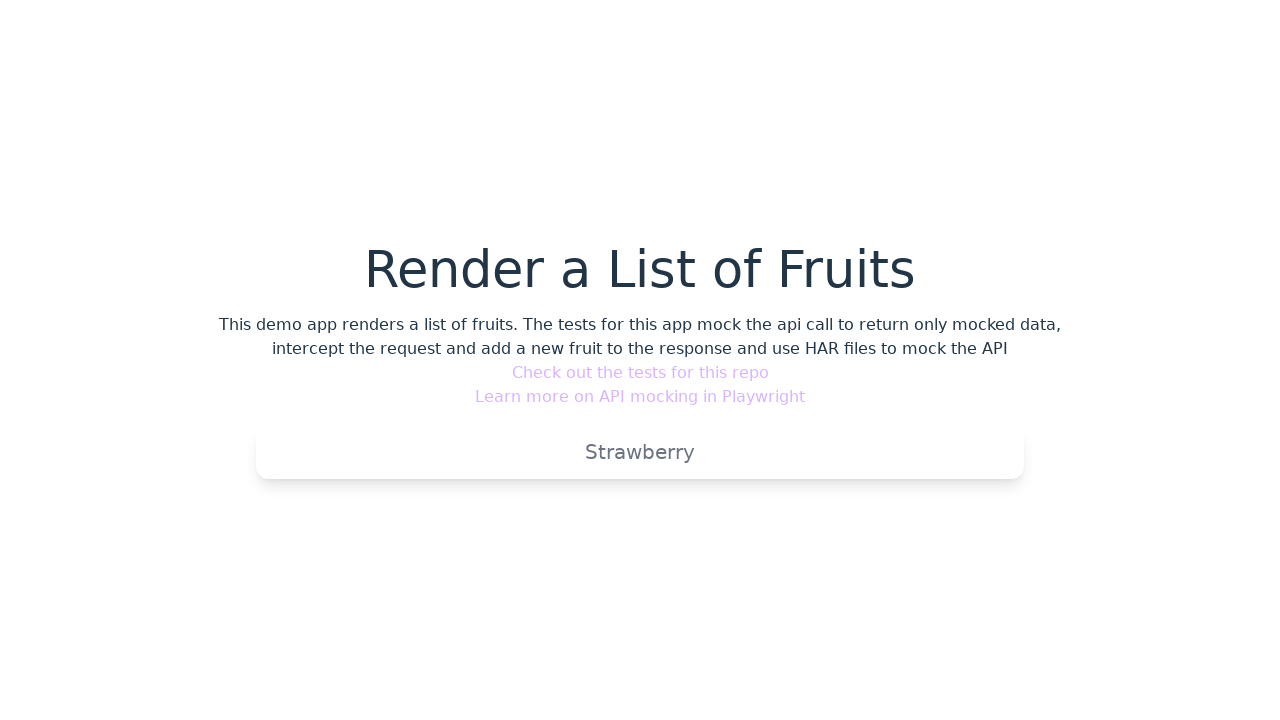

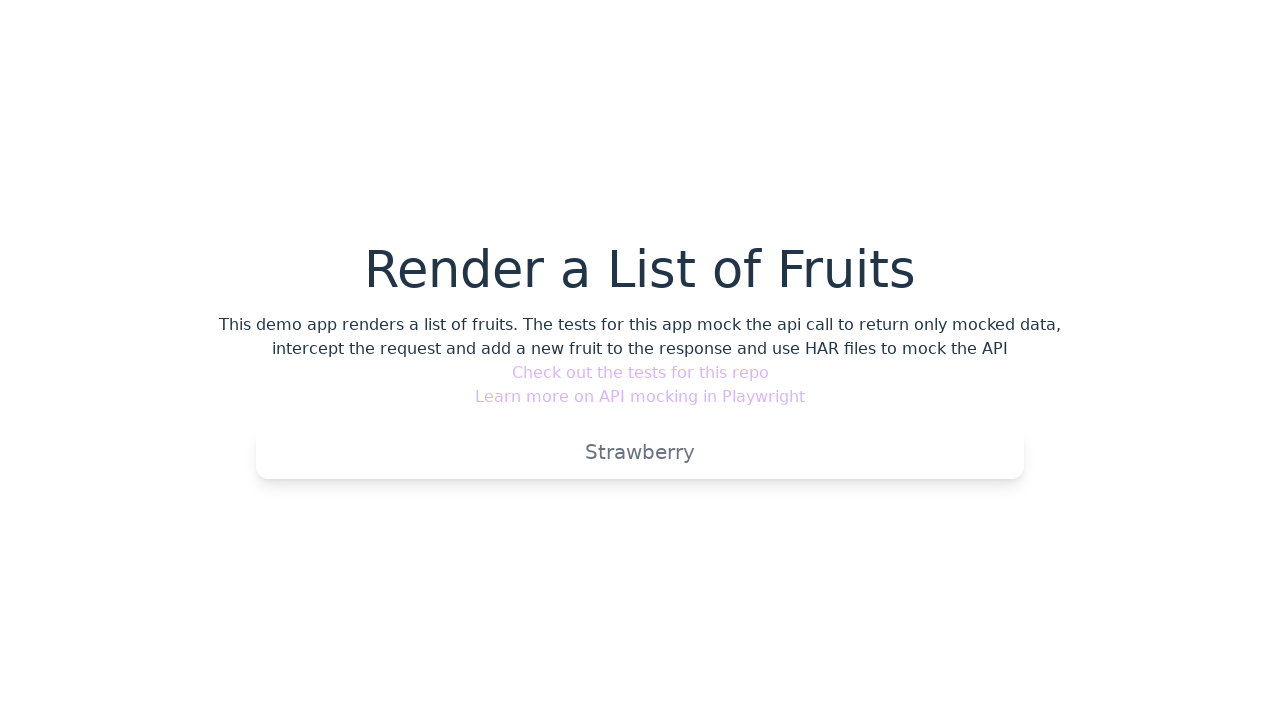